Navigates to a demo page with broken links and verifies that anchor elements are present on the page

Starting URL: https://demoqa.com/broken

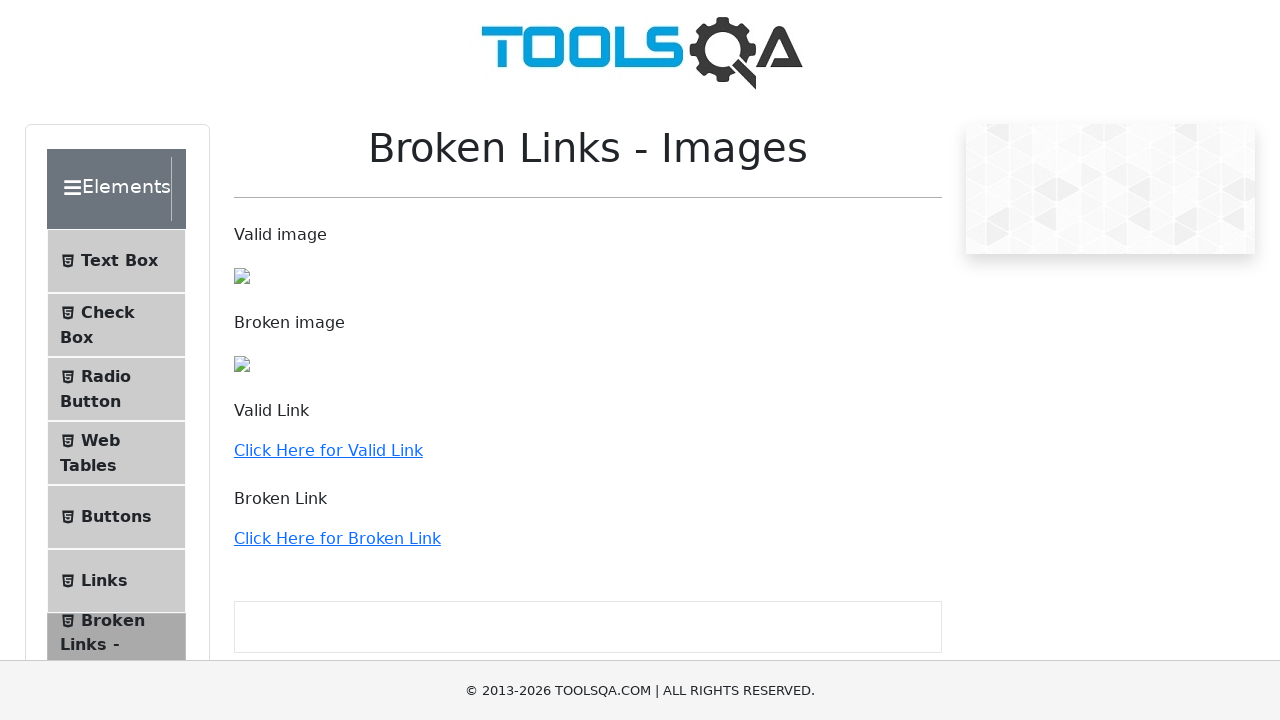

Navigated to broken links demo page at https://demoqa.com/broken
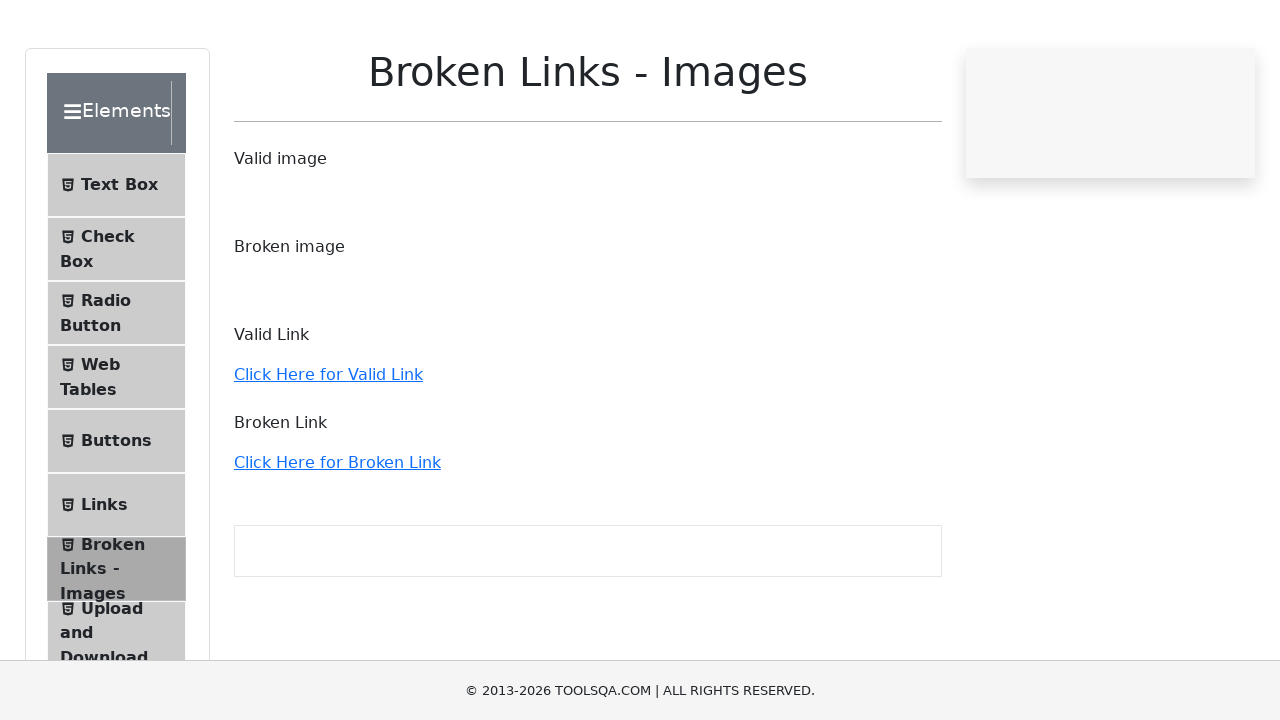

Page fully loaded and DOM content parsed
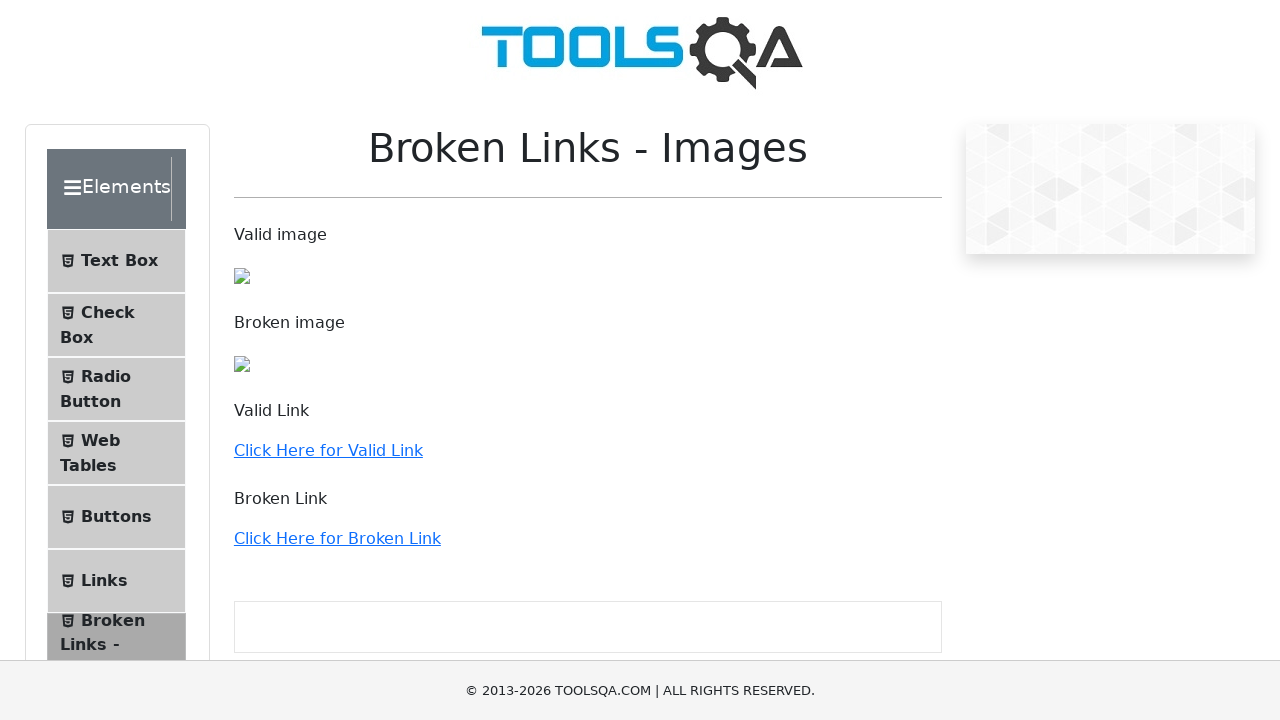

Found 36 anchor elements on the page
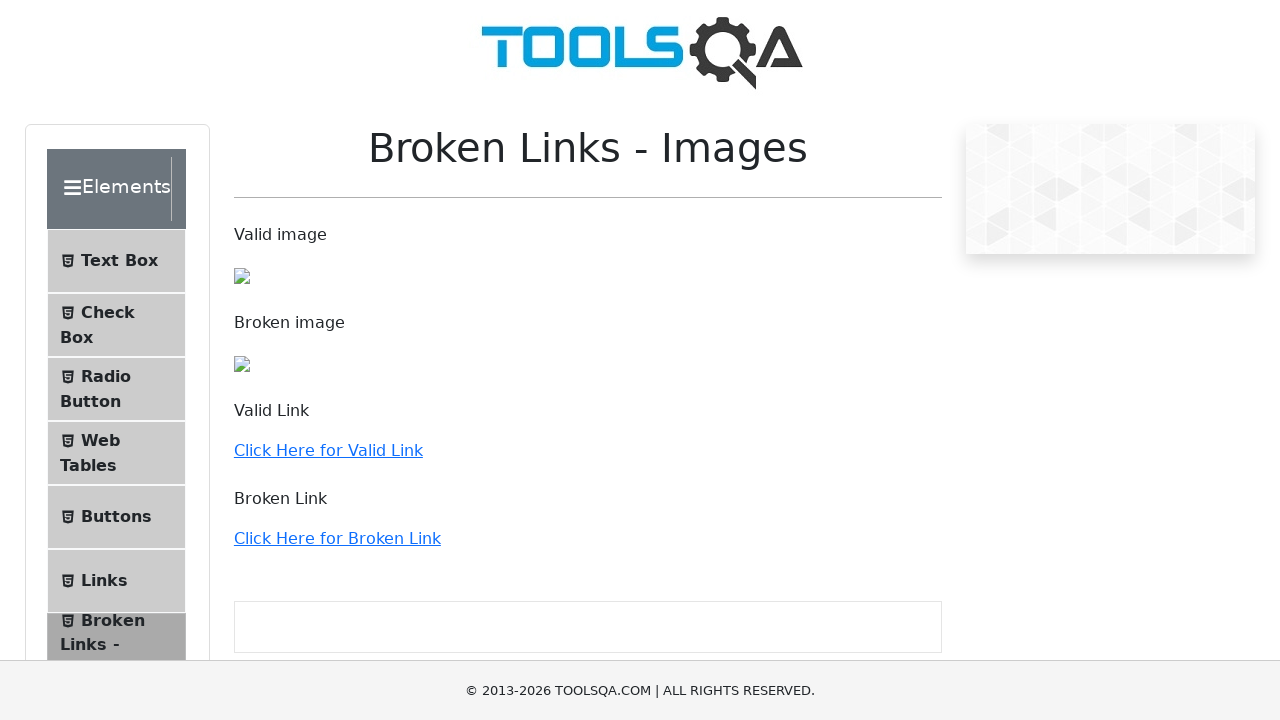

Verified that anchor elements are present on the page
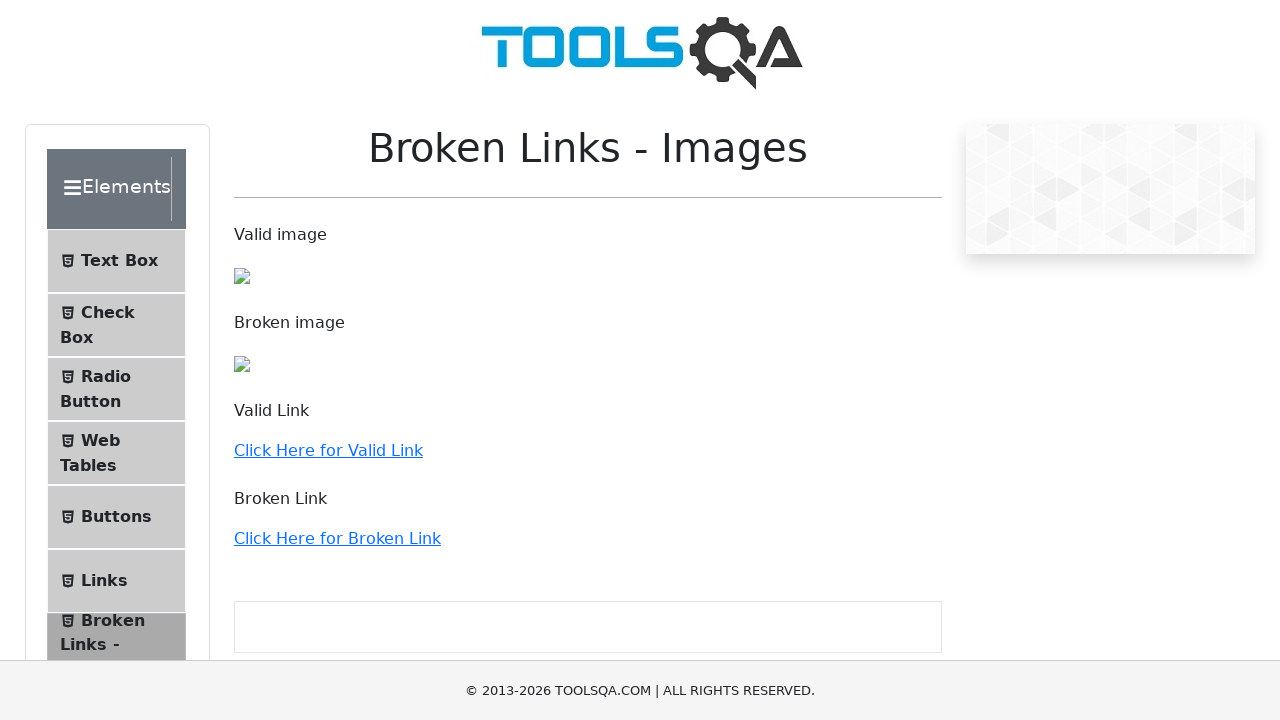

First anchor element is visible and interactive
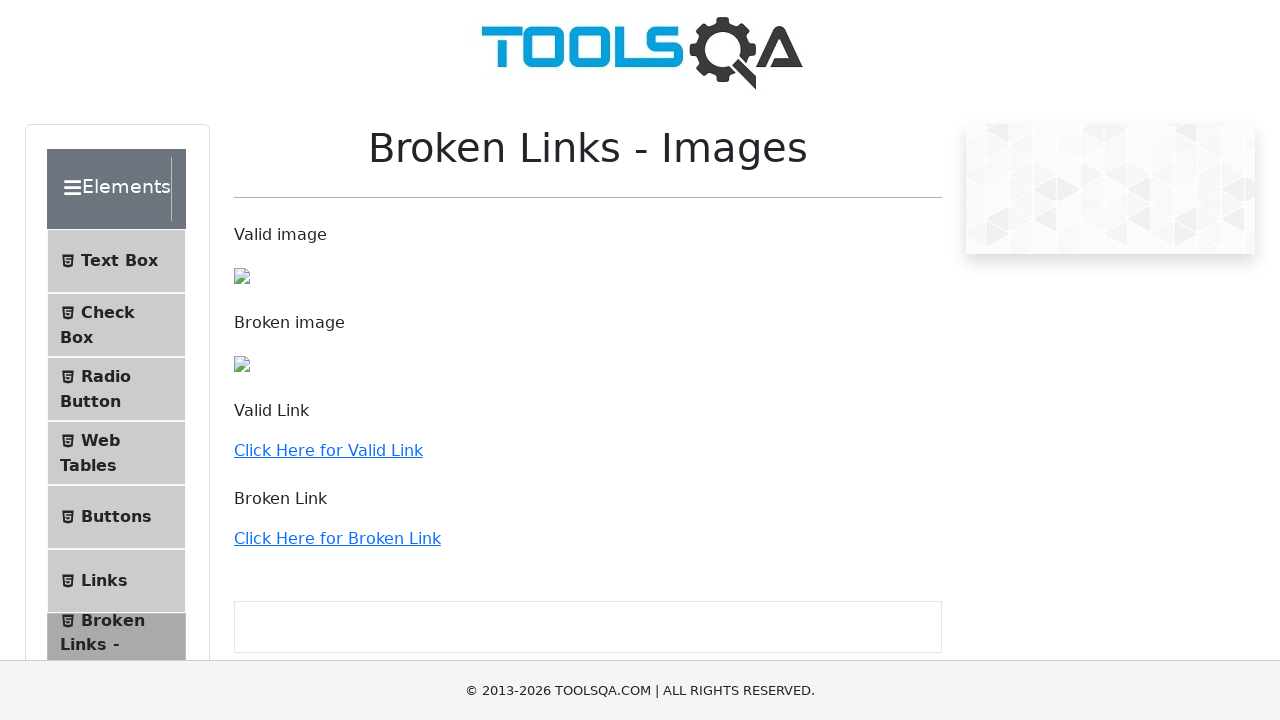

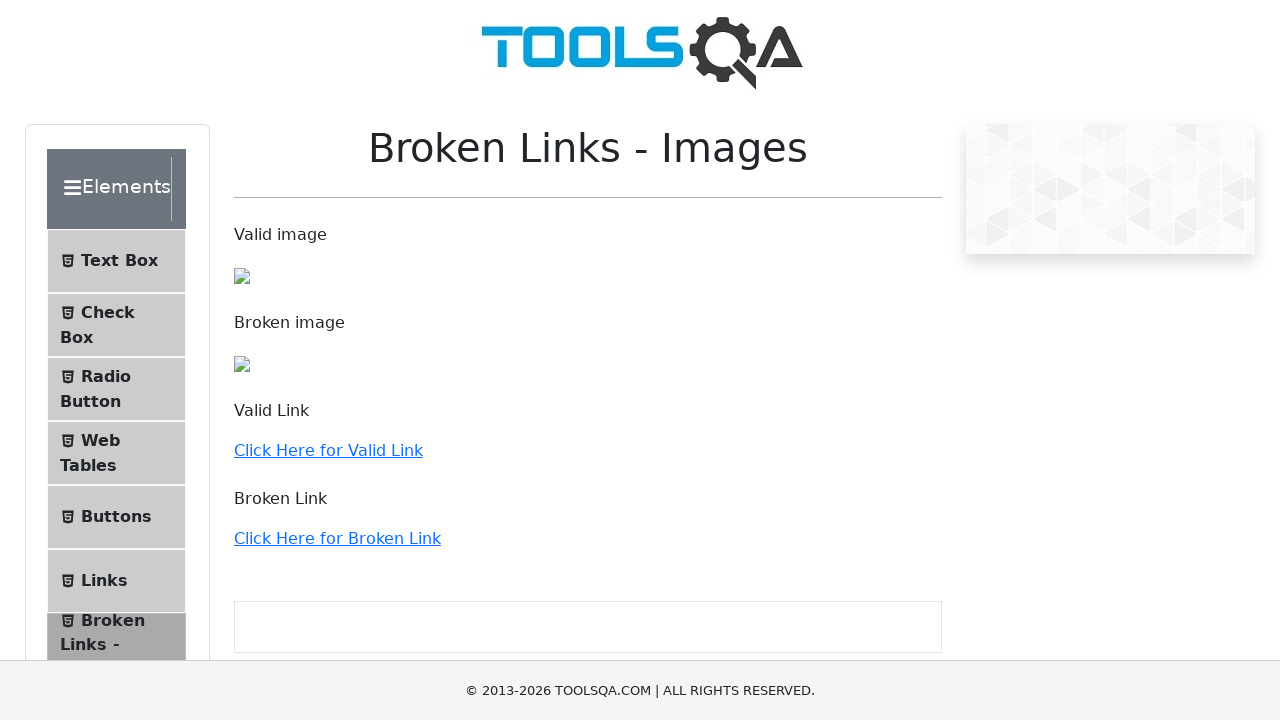